Tests ticking a checkbox by clicking on the first checkbox and verifying it becomes selected

Starting URL: https://the-internet.herokuapp.com/checkboxes

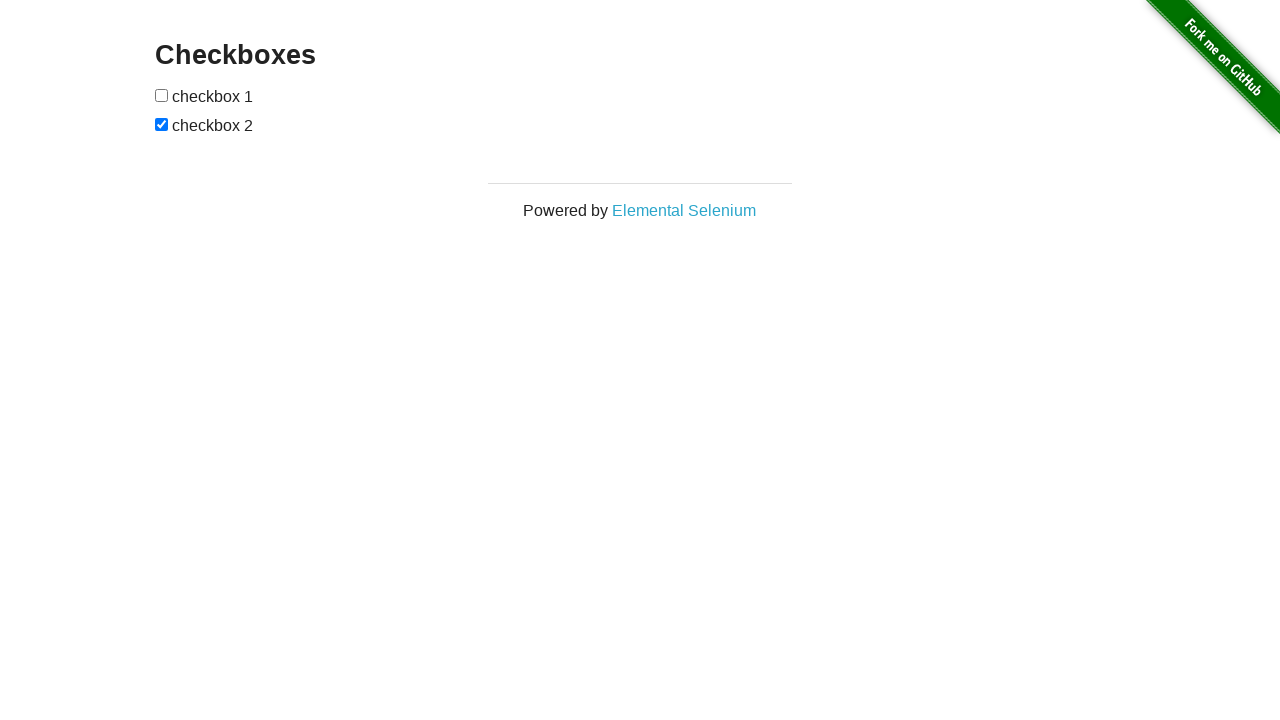

Waited for page header 'Checkboxes' to load
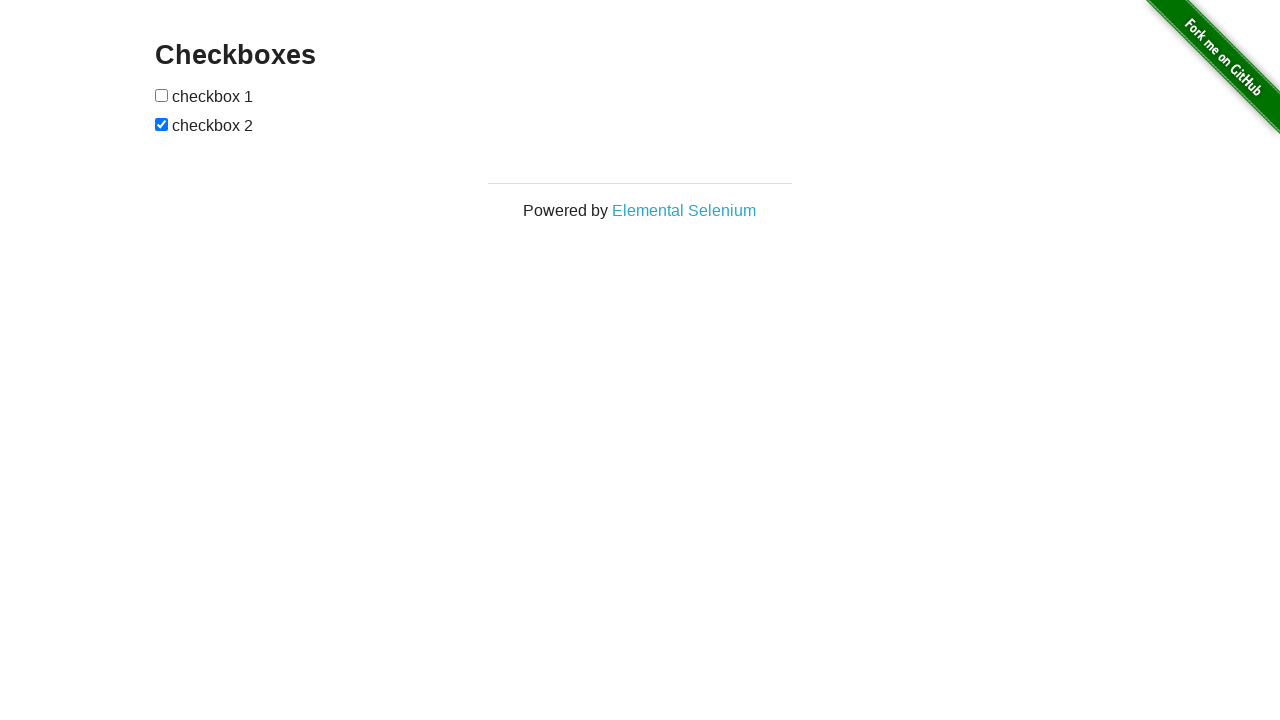

Clicked the first checkbox at (162, 95) on #checkboxes input:first-child
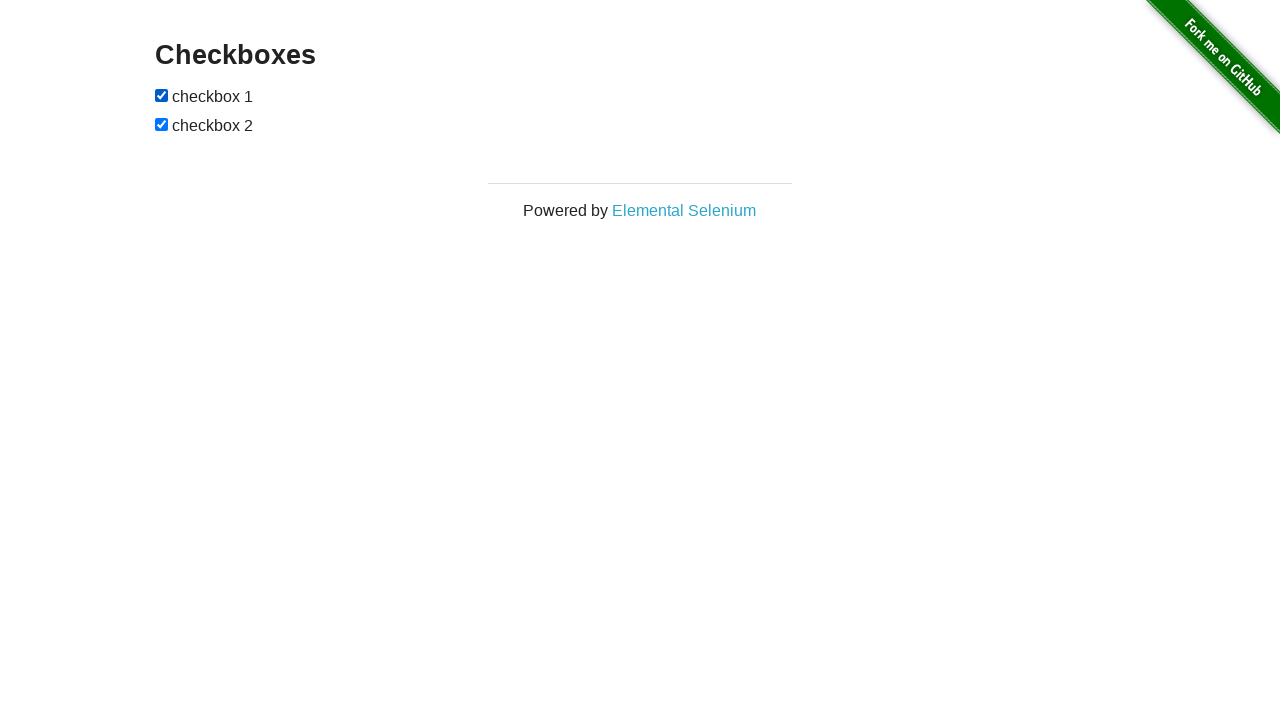

Verified that the first checkbox is now selected
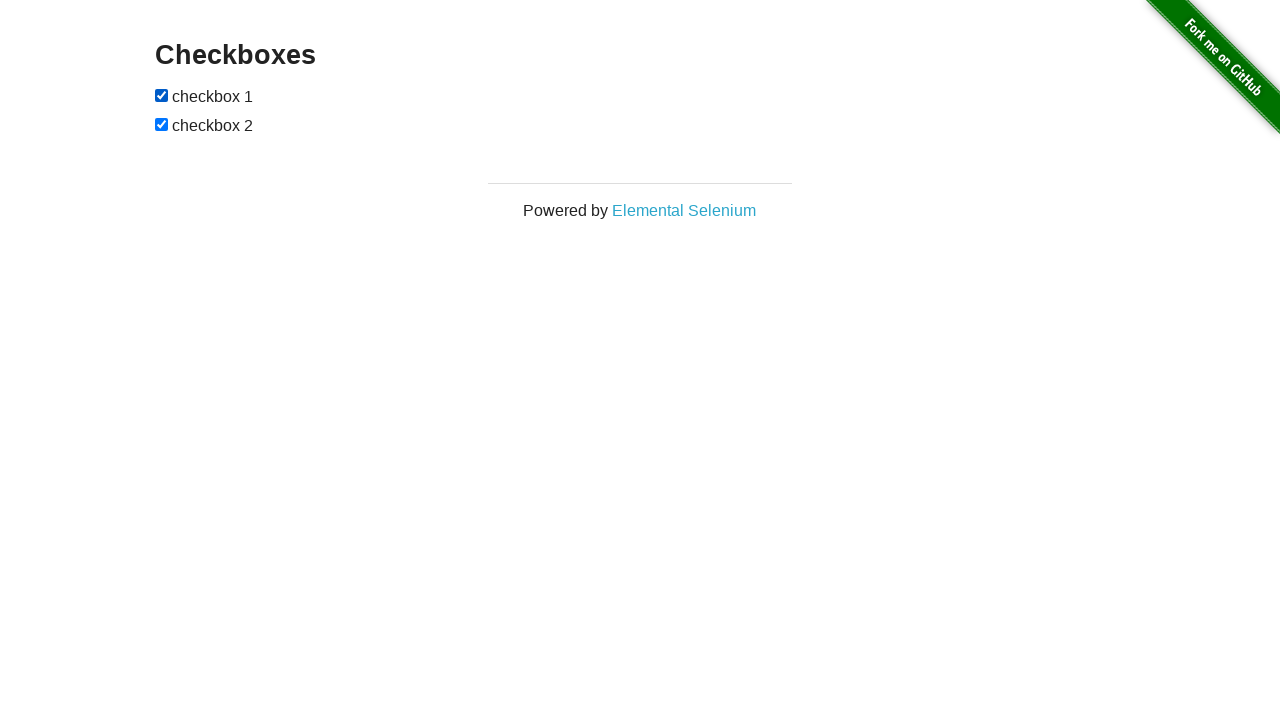

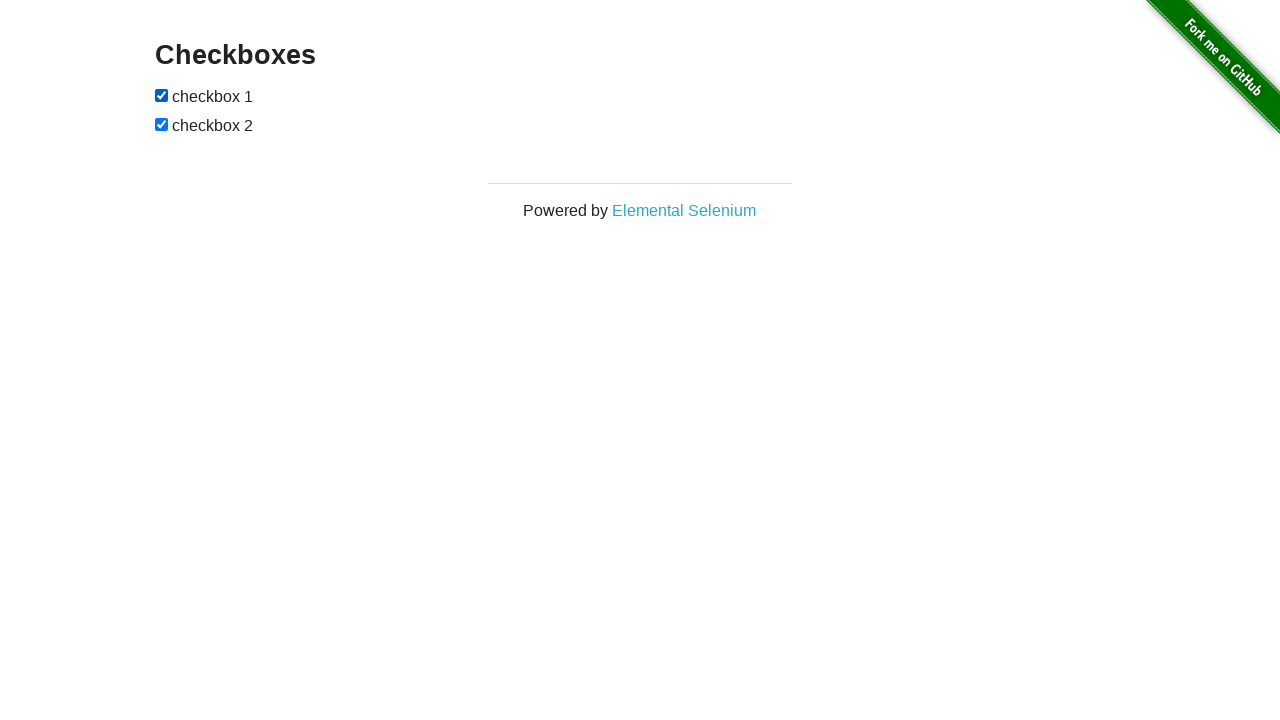